Tests for disappearing elements by refreshing the page until 5 menu items appear.

Starting URL: https://the-internet.herokuapp.com/disappearing_elements

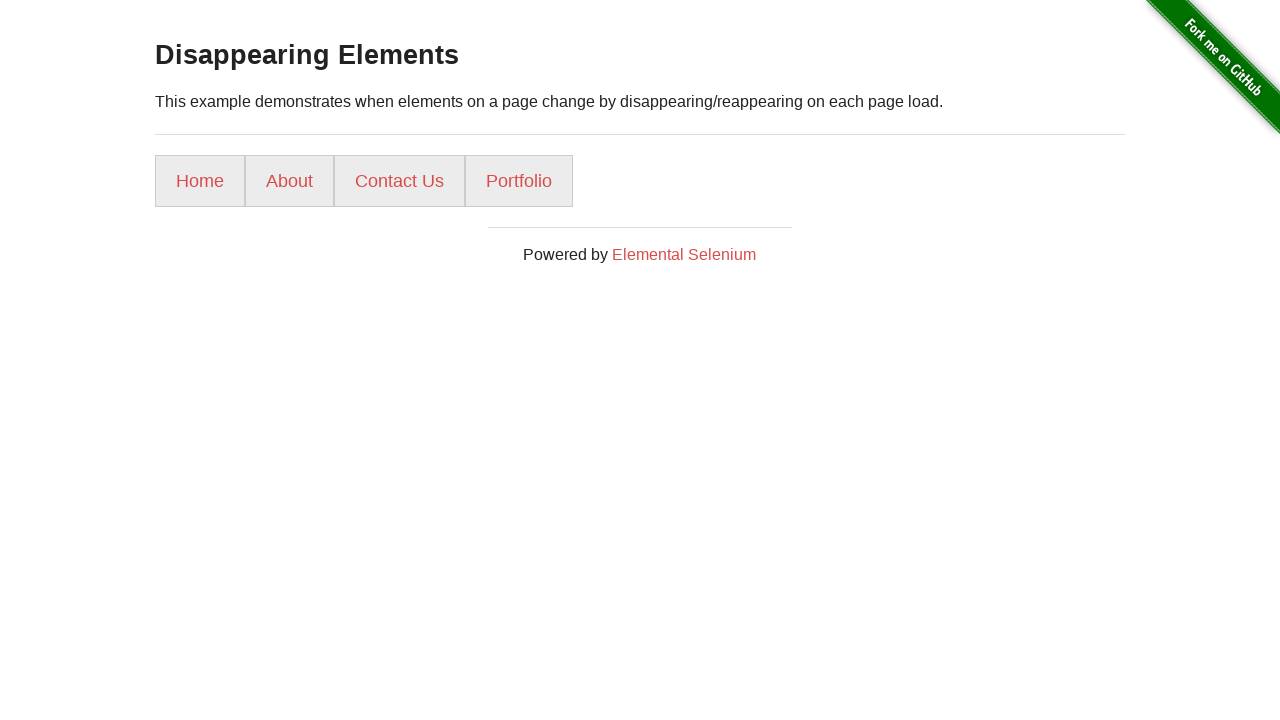

Located all menu items (attempt 1)
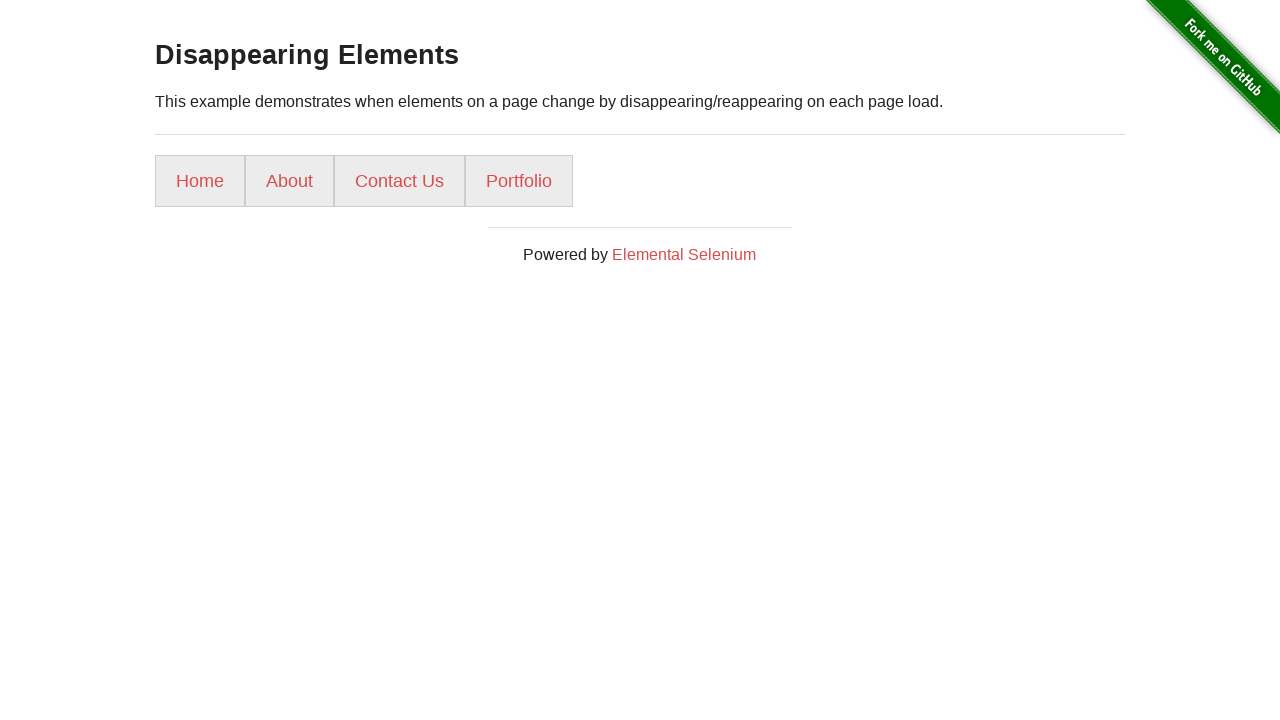

Refreshed page to check for menu items (attempt 1)
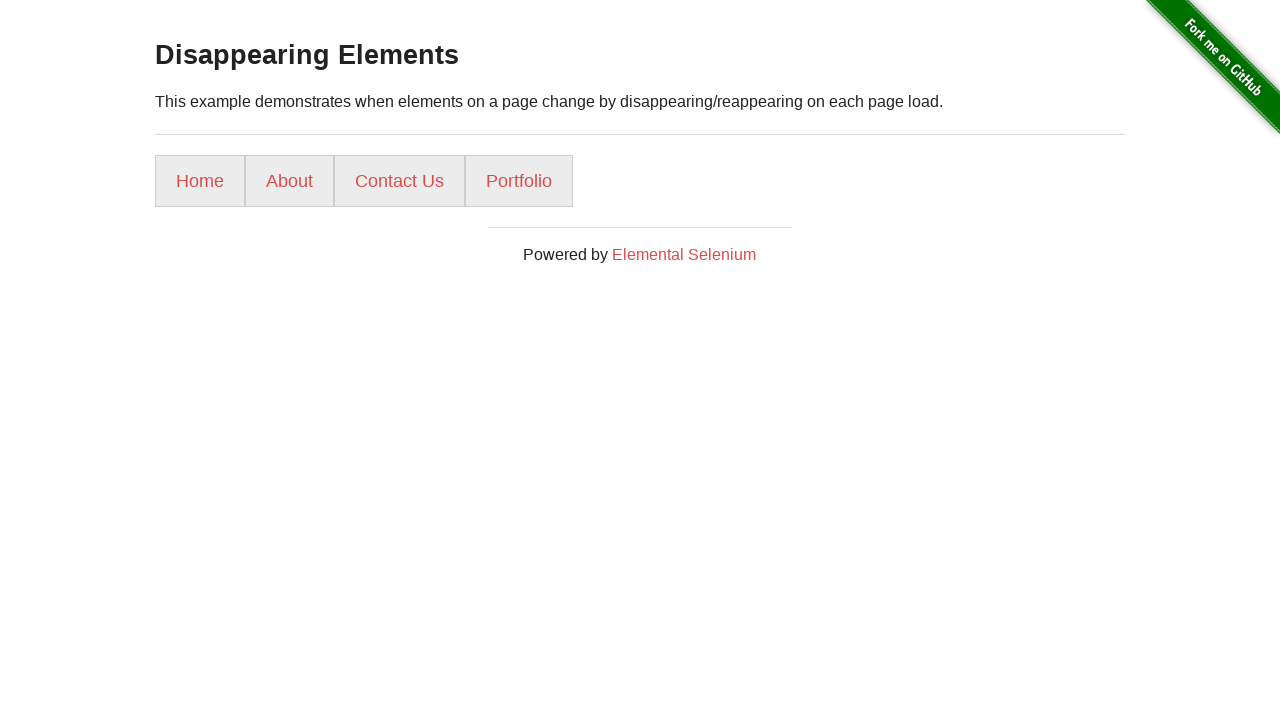

Located all menu items (attempt 2)
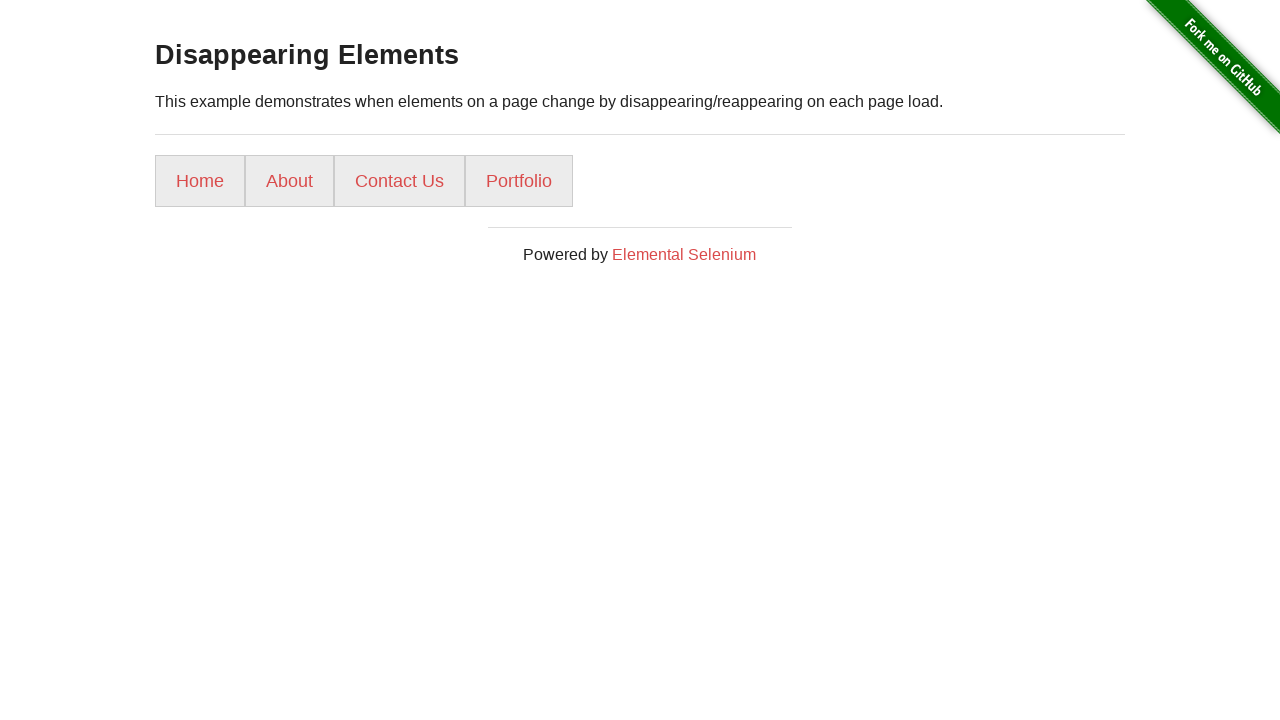

Refreshed page to check for menu items (attempt 2)
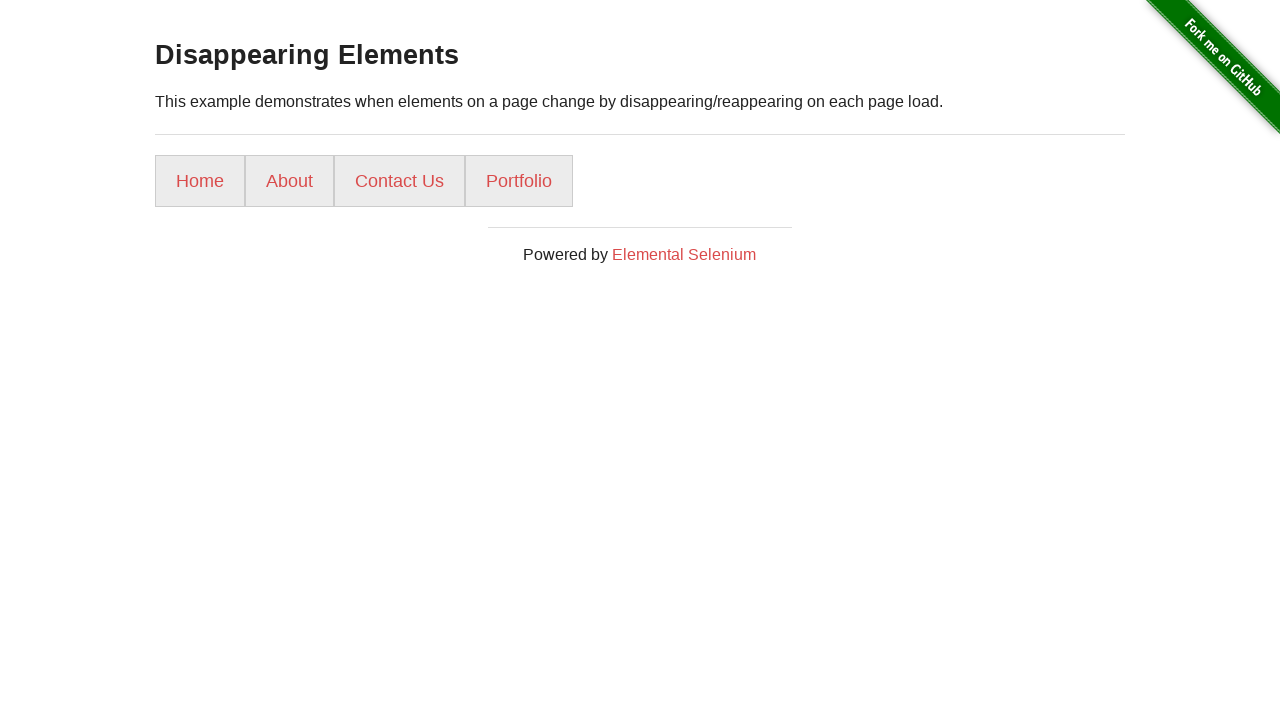

Located all menu items (attempt 3)
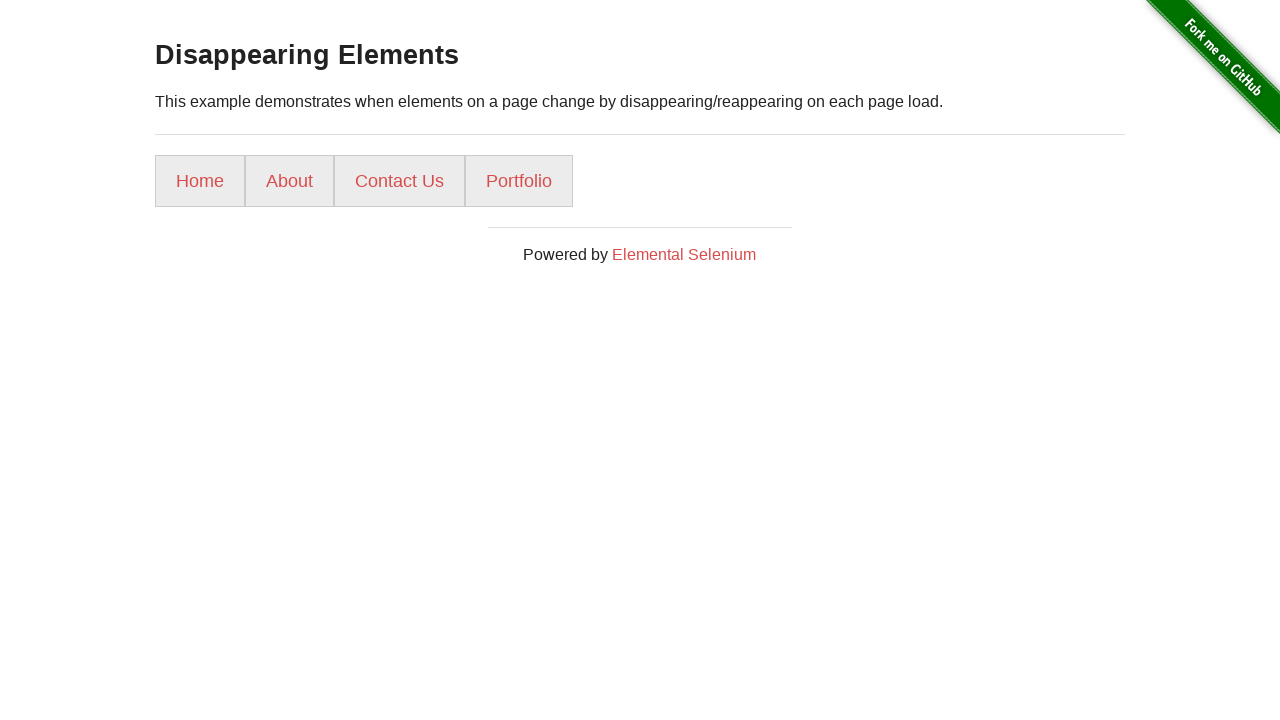

Refreshed page to check for menu items (attempt 3)
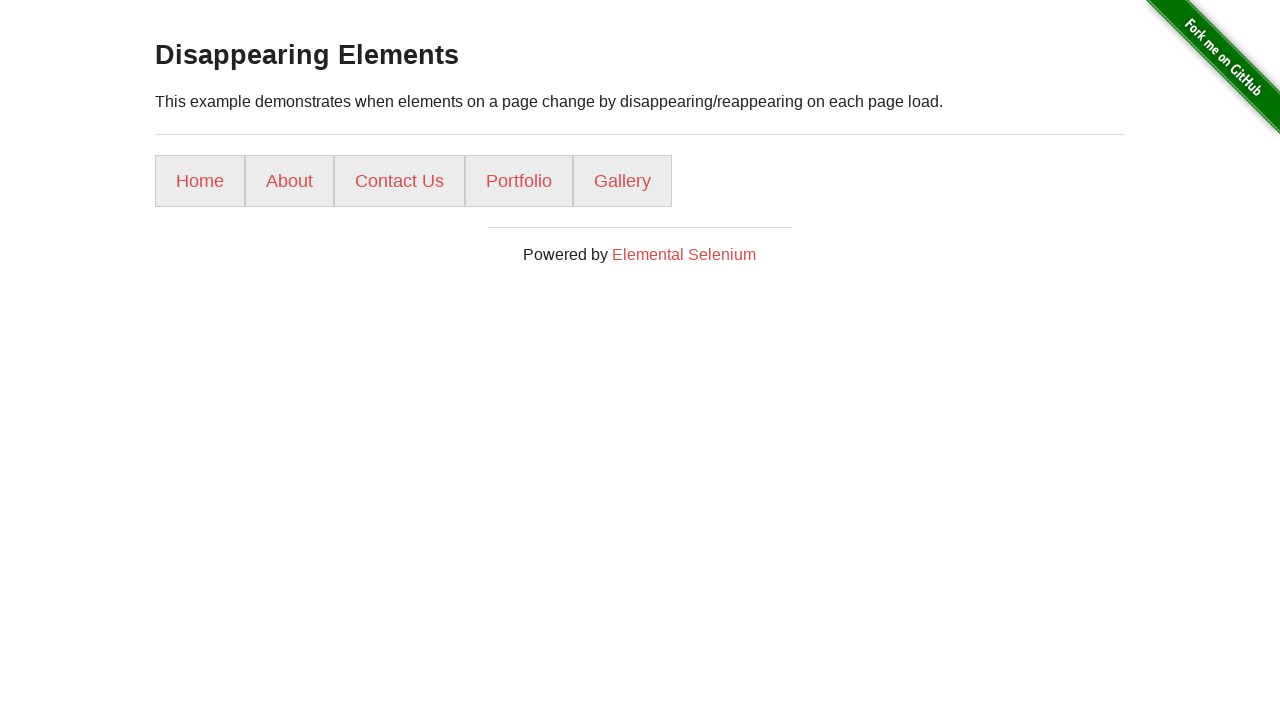

Located all menu items (attempt 4)
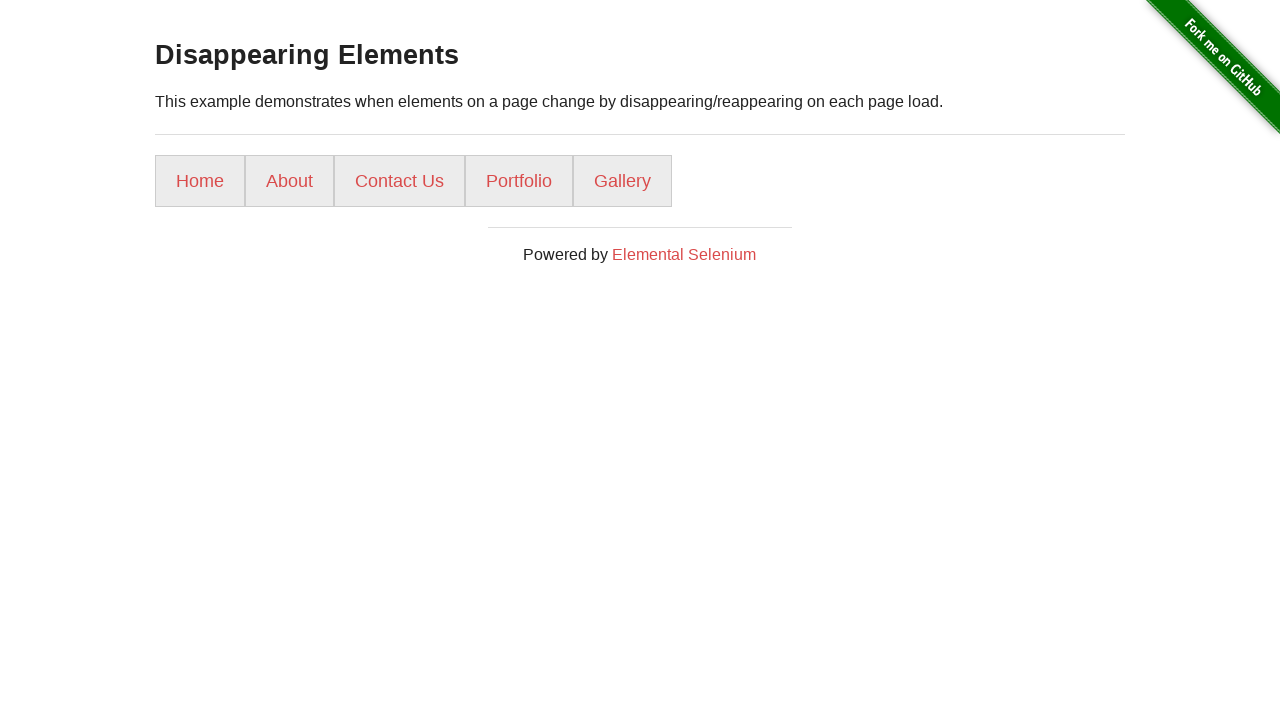

Found all 5 menu items, stopping refresh loop
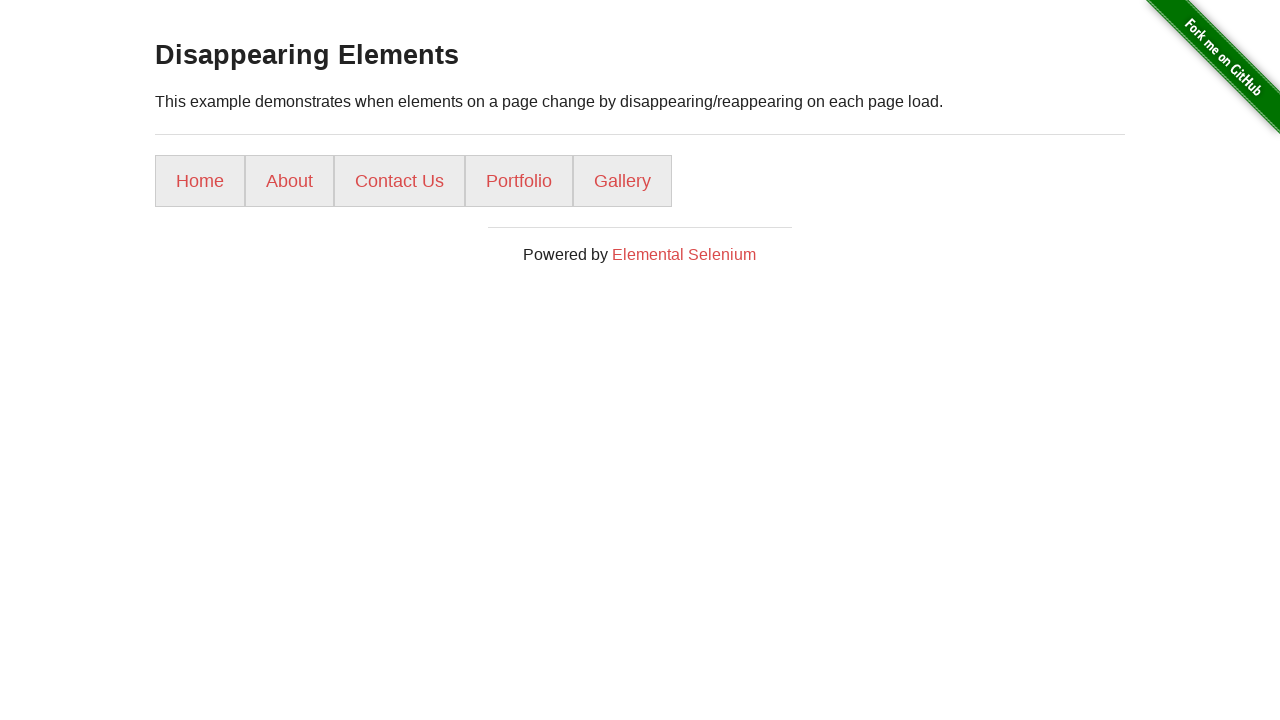

Verified that exactly 5 menu items are present
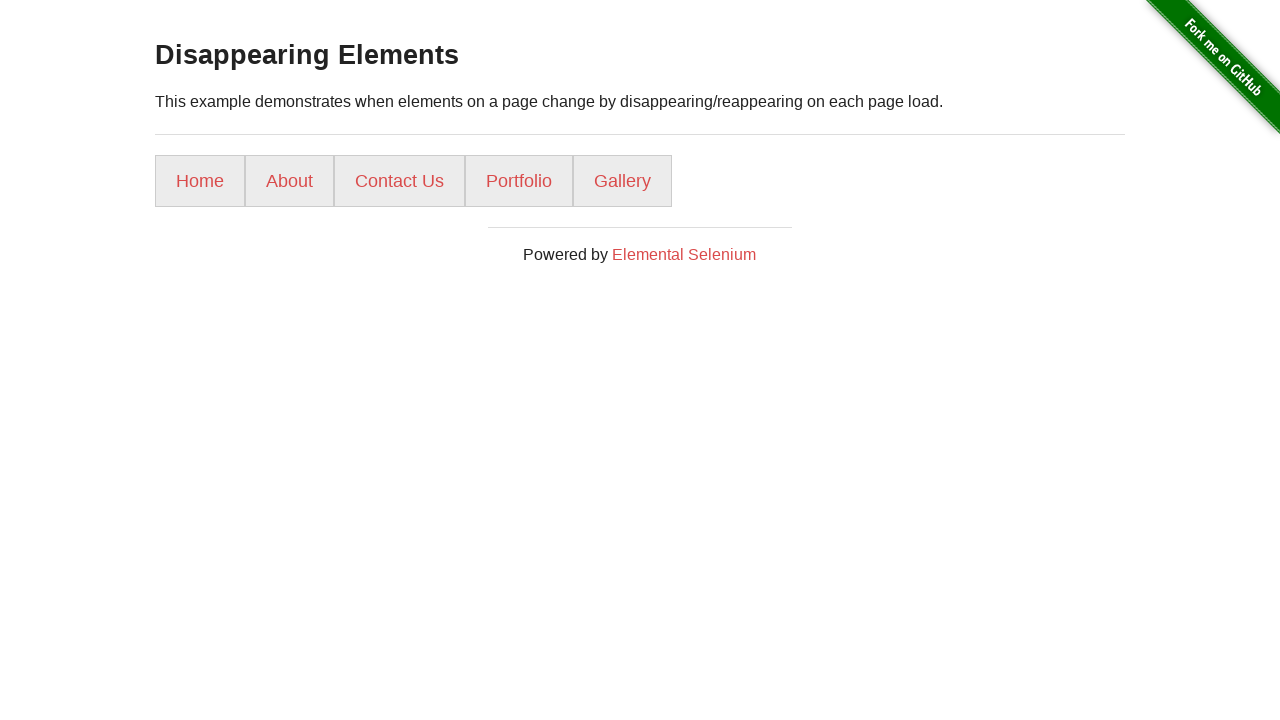

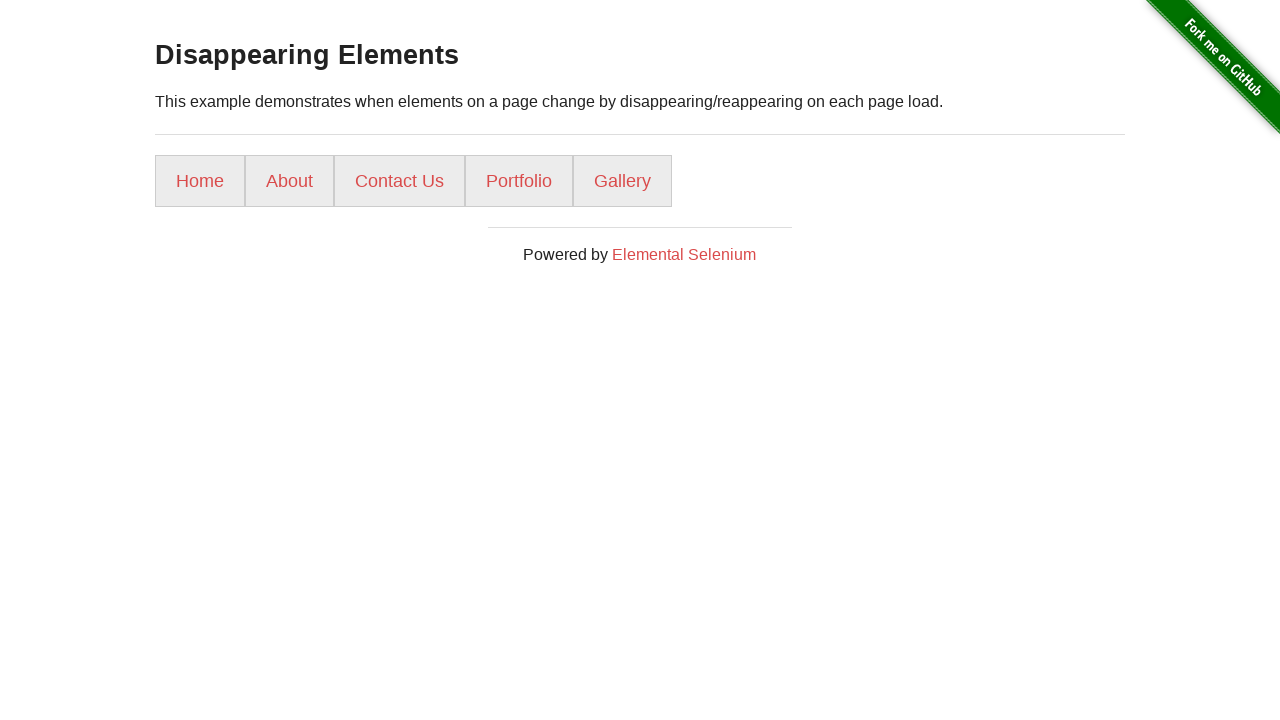